Tests basic browser navigation methods by navigating to Gmail, using browser back navigation, and refreshing the page

Starting URL: https://www.gmail.com

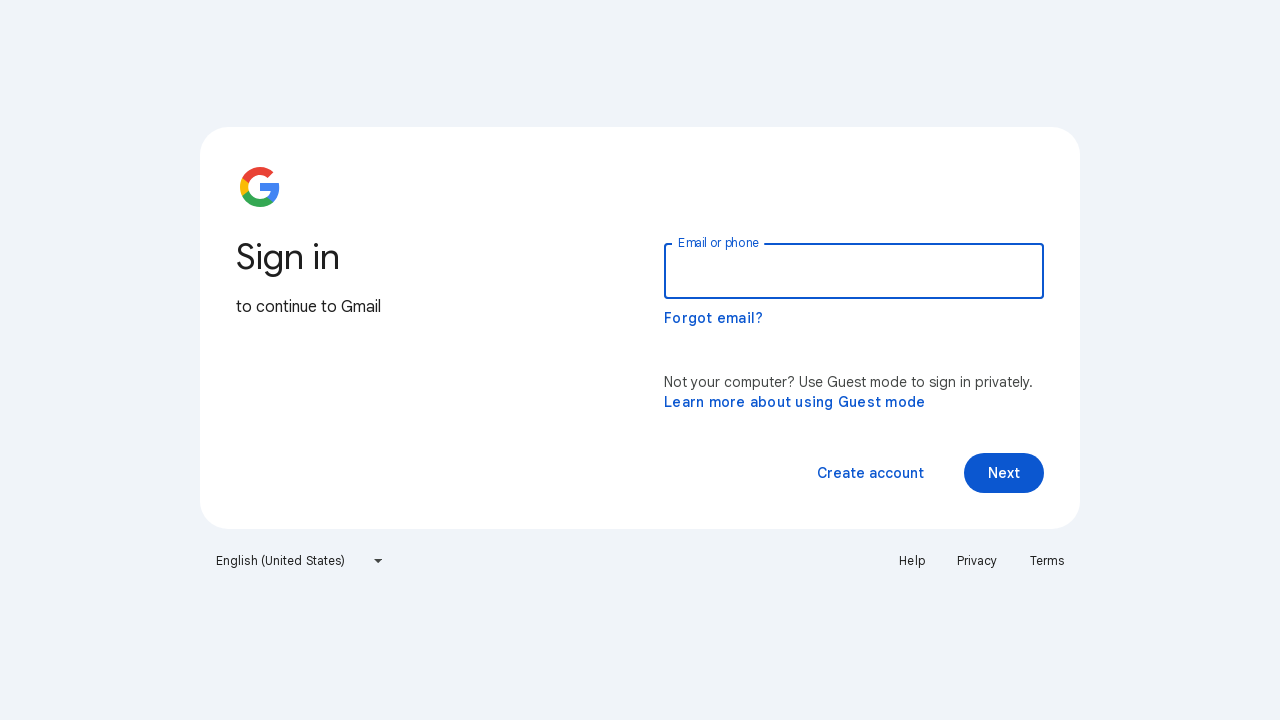

Navigated to Gmail homepage
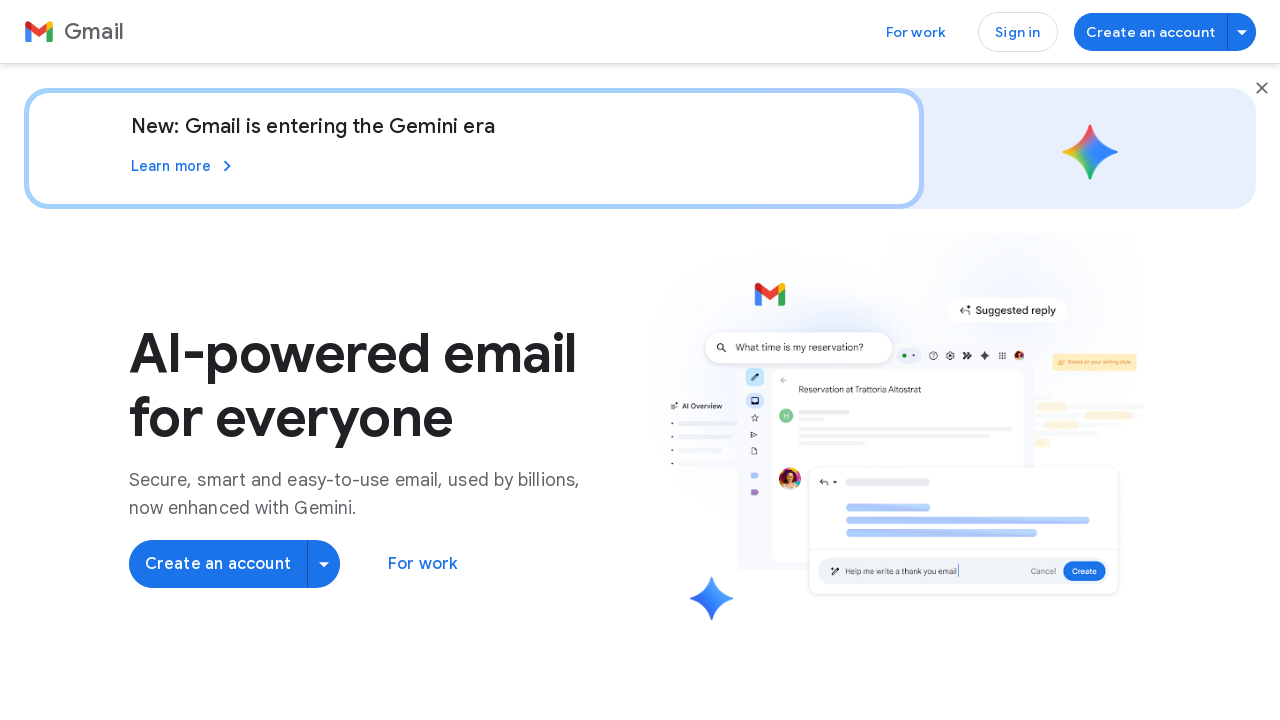

Navigated back using browser back button
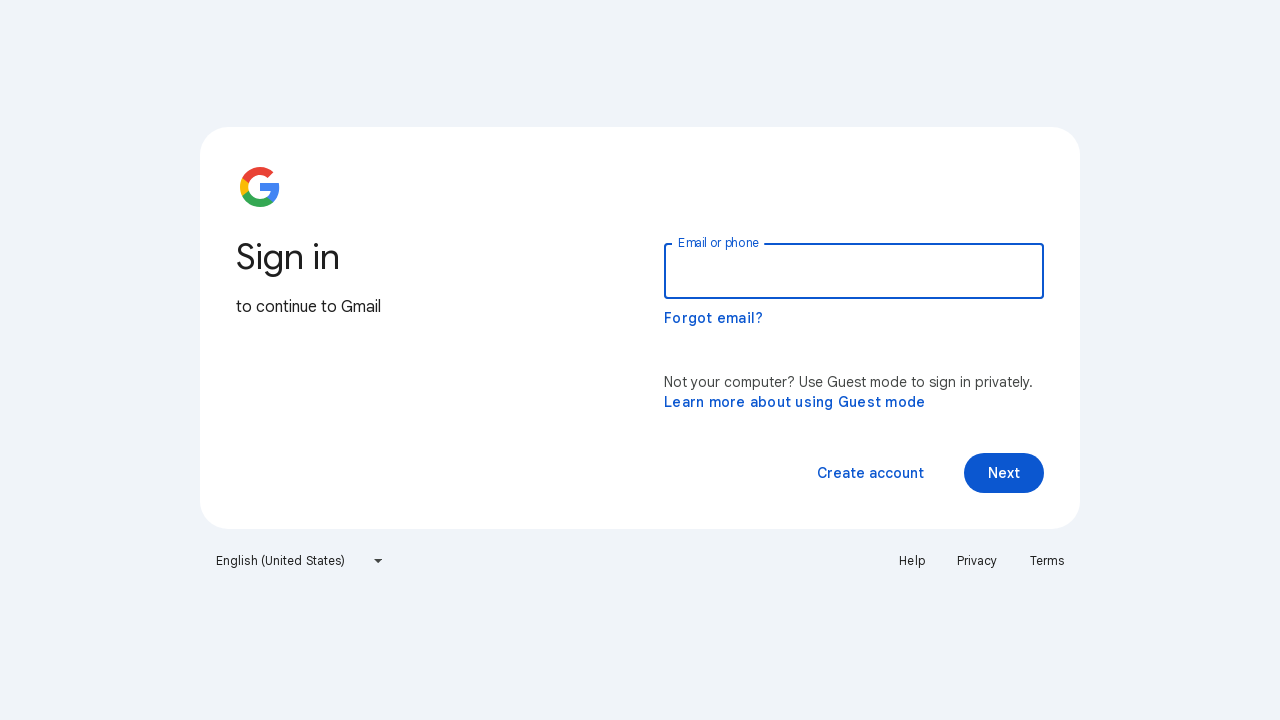

Refreshed the current page
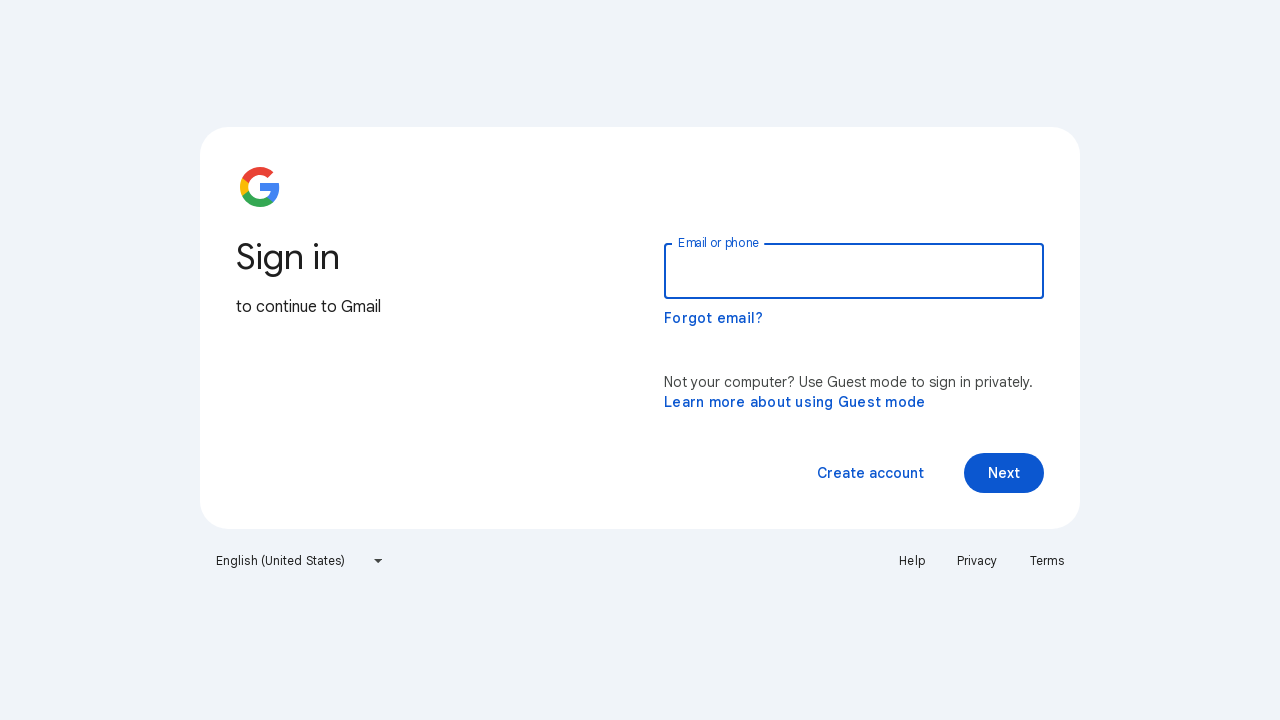

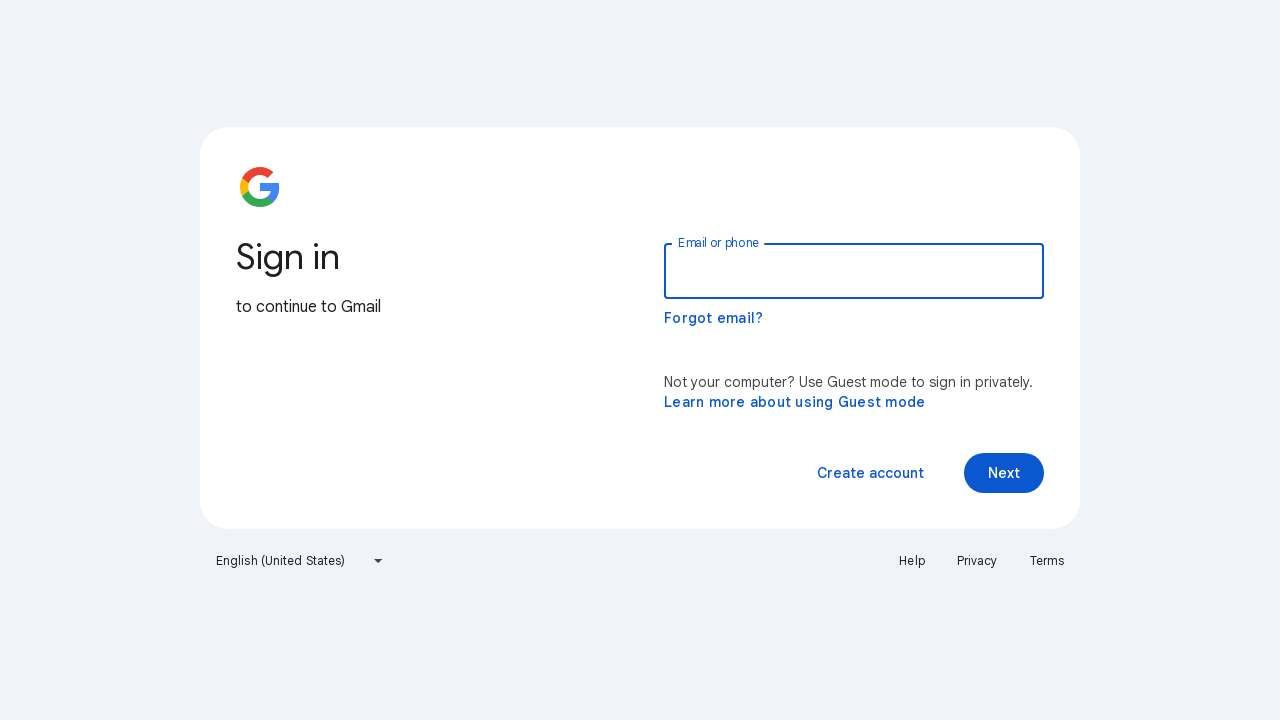